Tests registration form validation by submitting empty data and verifying all required field error messages appear

Starting URL: https://alada.vn/tai-khoan/dang-ky.html

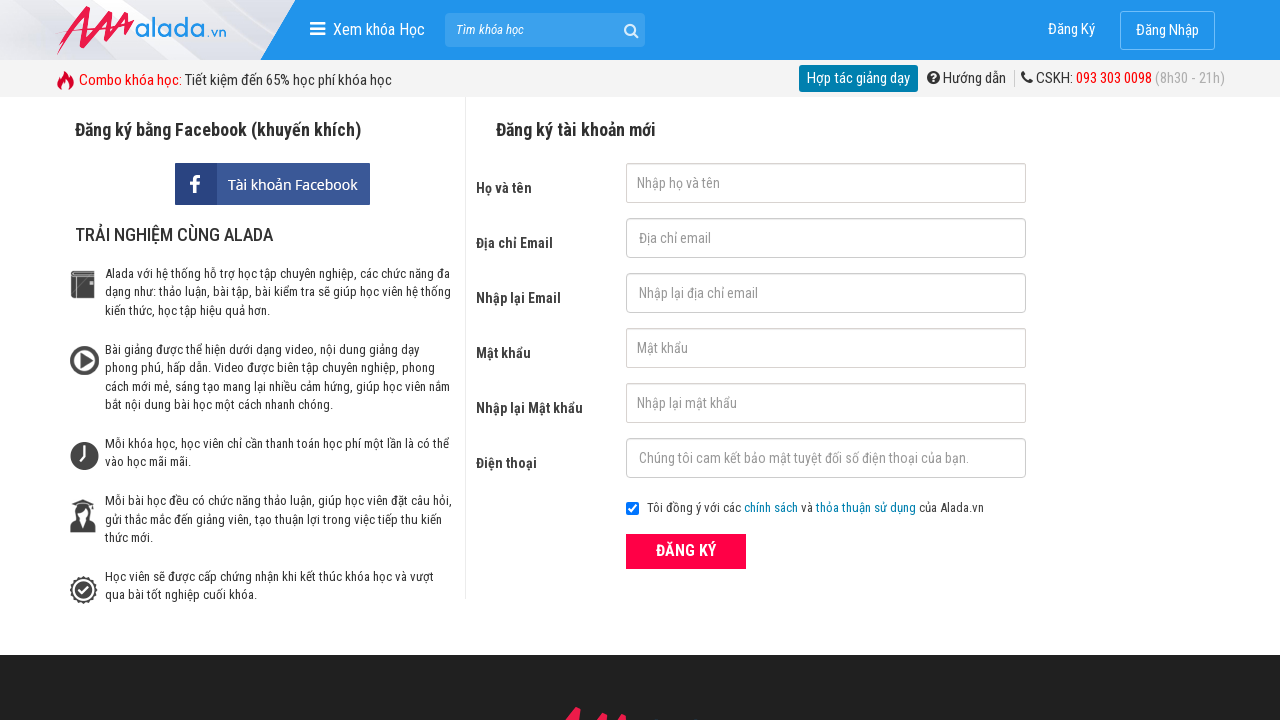

Cleared first name field on #txtFirstname
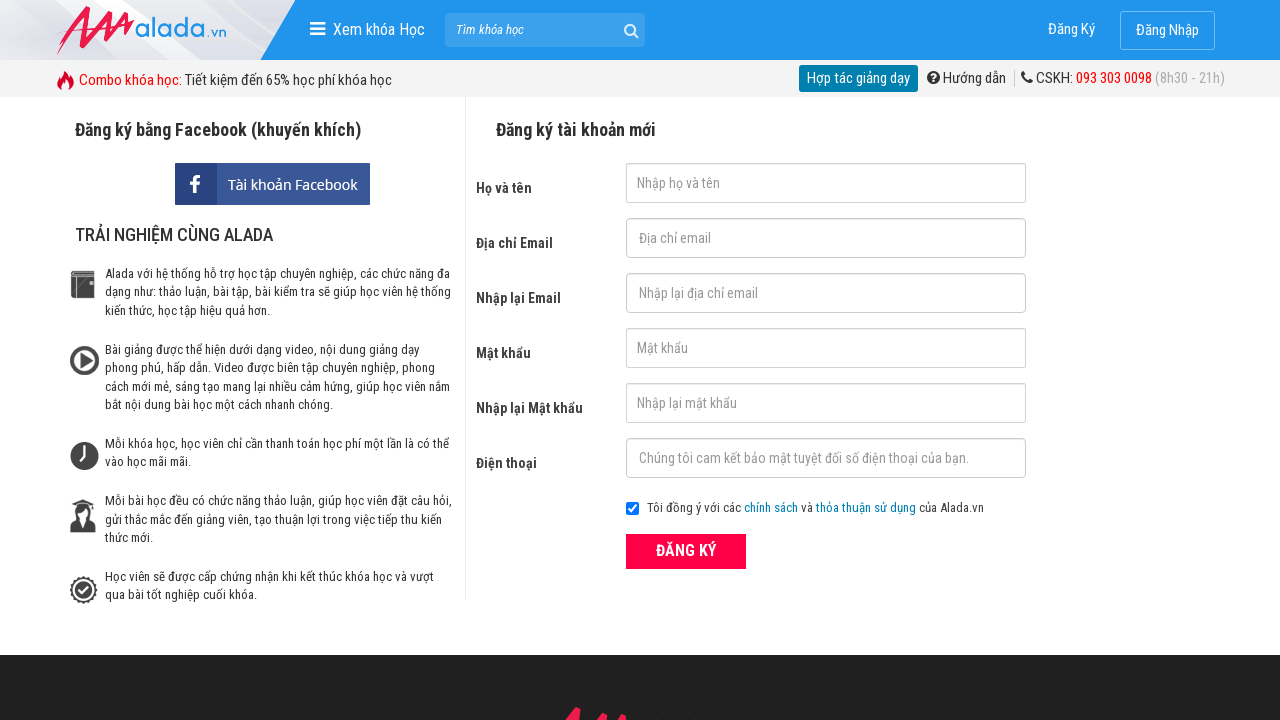

Cleared email field on #txtEmail
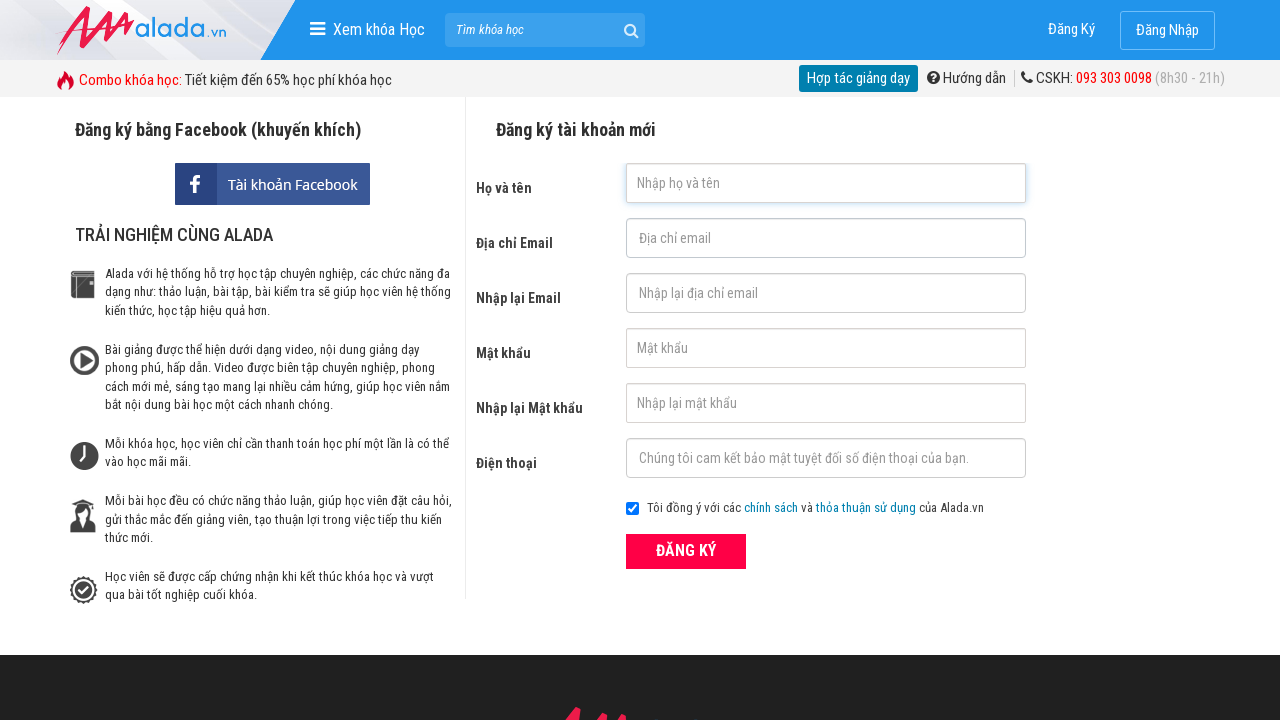

Cleared confirm email field on #txtCEmail
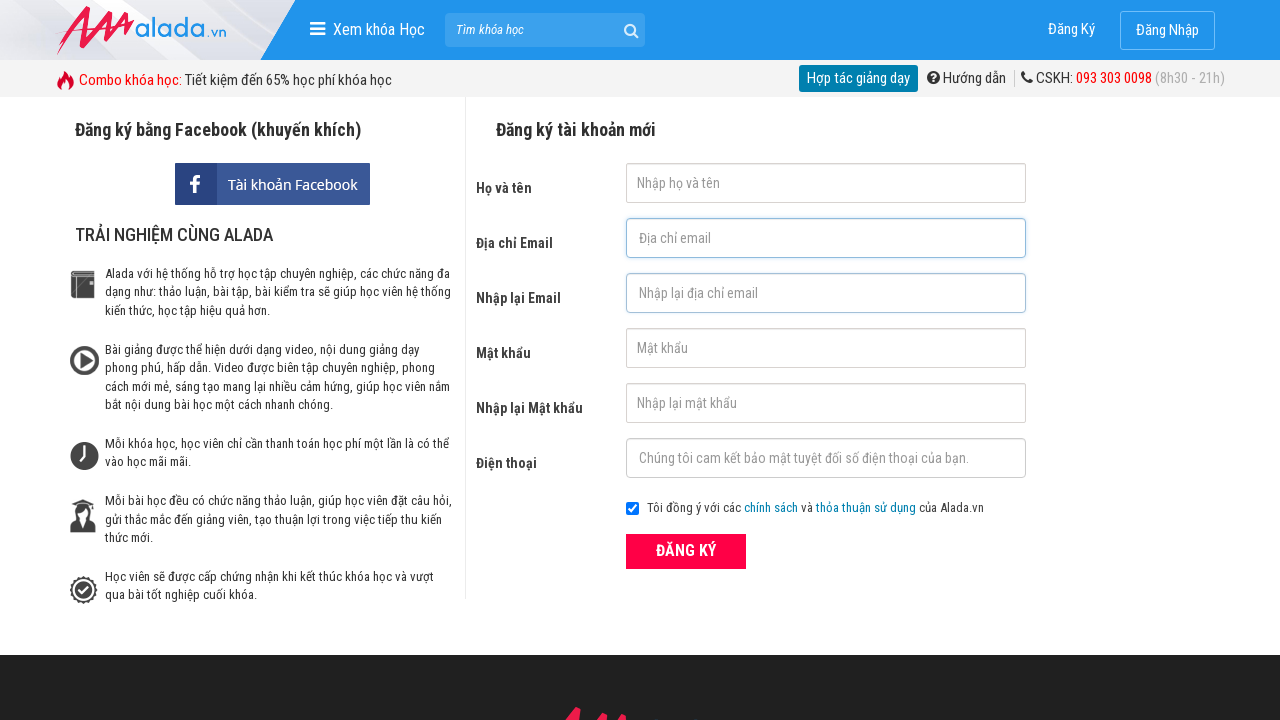

Cleared password field on #txtPassword
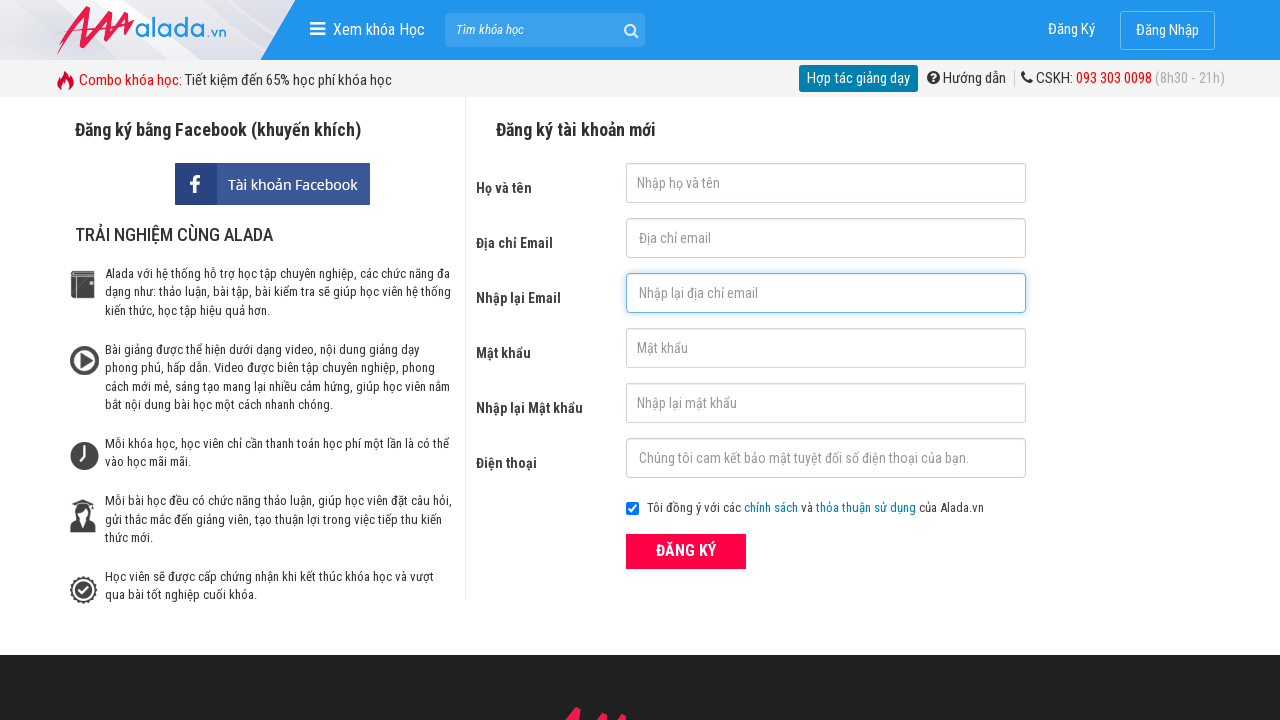

Cleared confirm password field on #txtCPassword
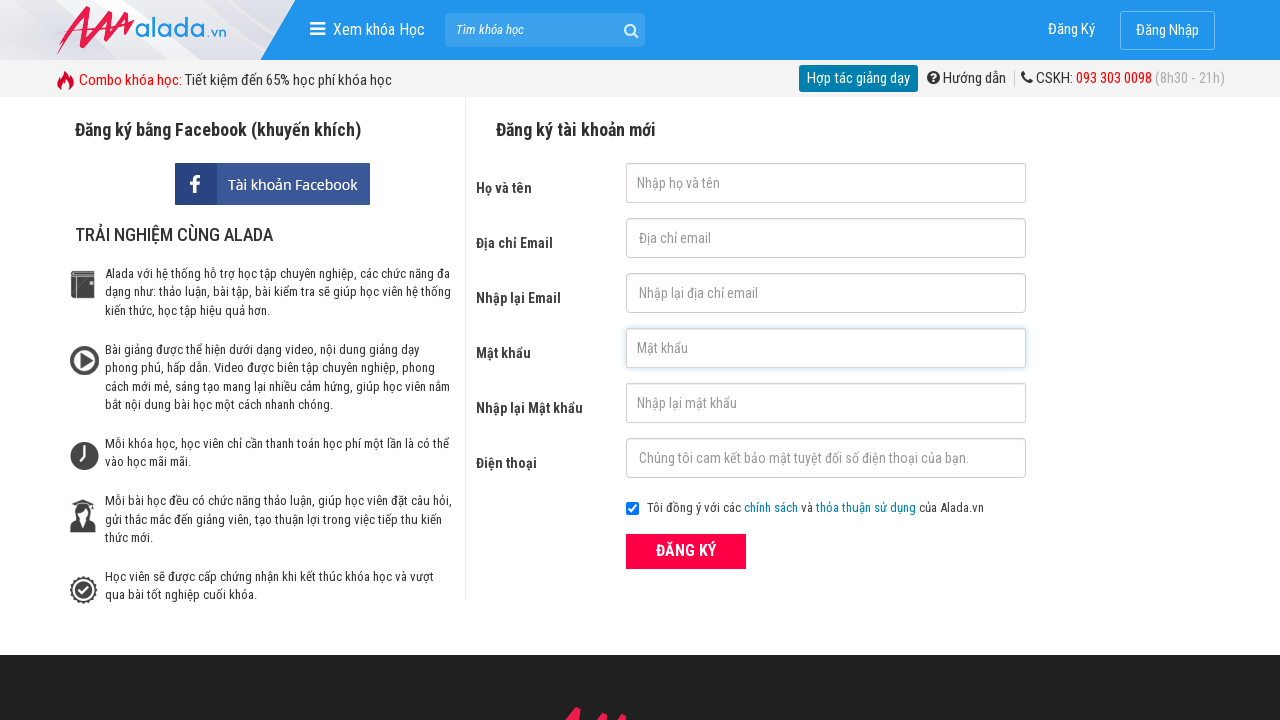

Cleared phone field on #txtPhone
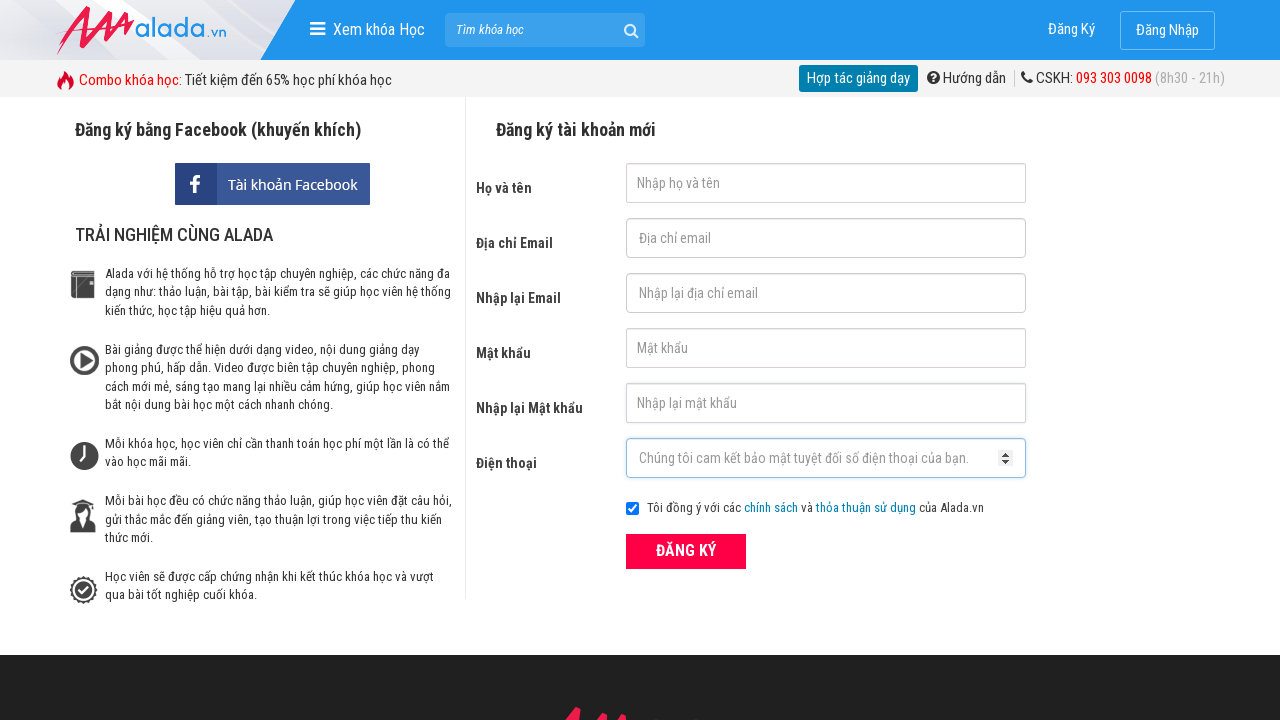

Clicked ĐĂNG KÝ (register) button with empty form fields at (686, 551) on xpath=//form[@id='frmLogin']//button[text()='ĐĂNG KÝ']
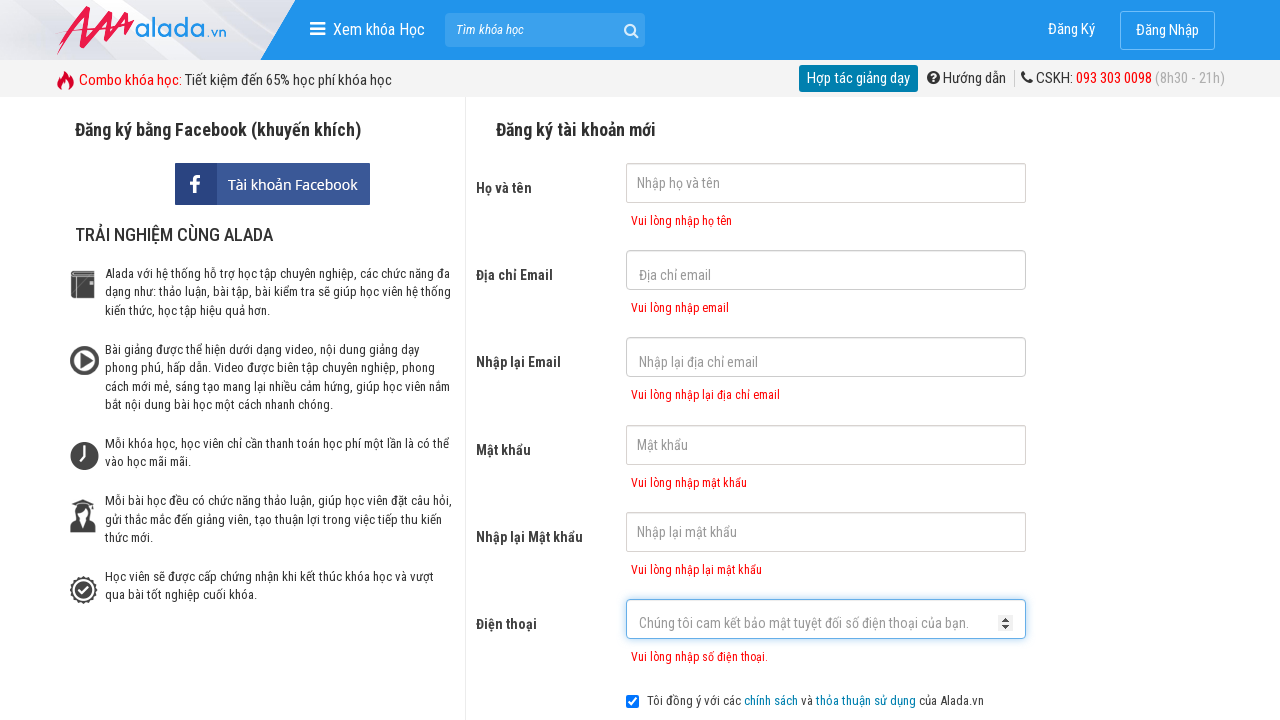

First name error message appeared, confirming form validation is working
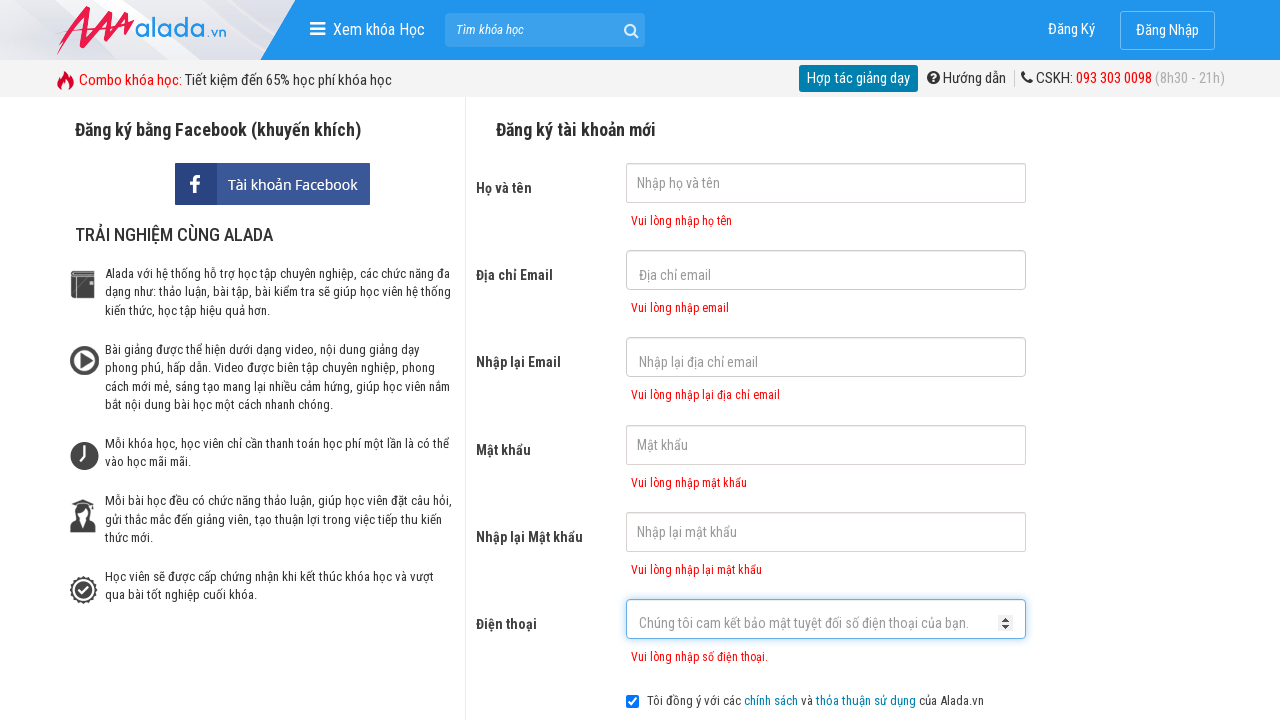

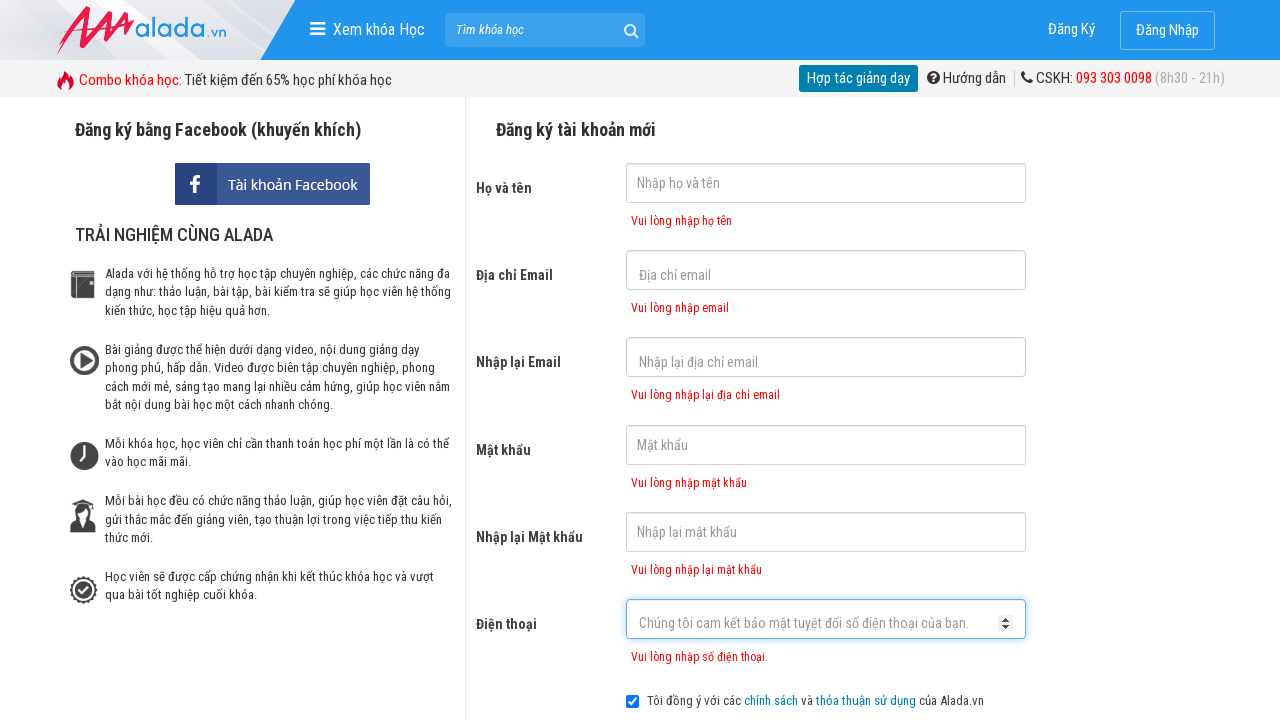